Tests iframe handling on demoqa.com by navigating to the Frames section, switching between two iframes, and verifying the content inside each frame.

Starting URL: https://demoqa.com/

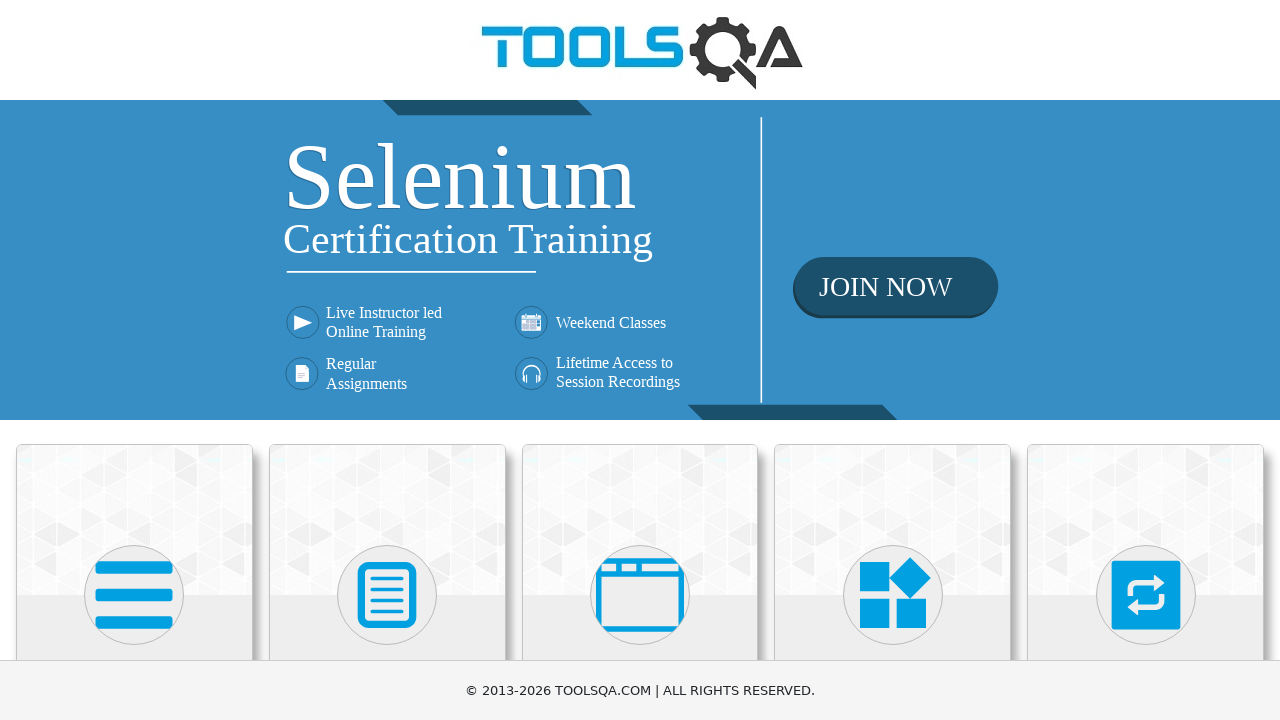

Scrolled down 400px to reveal menu options
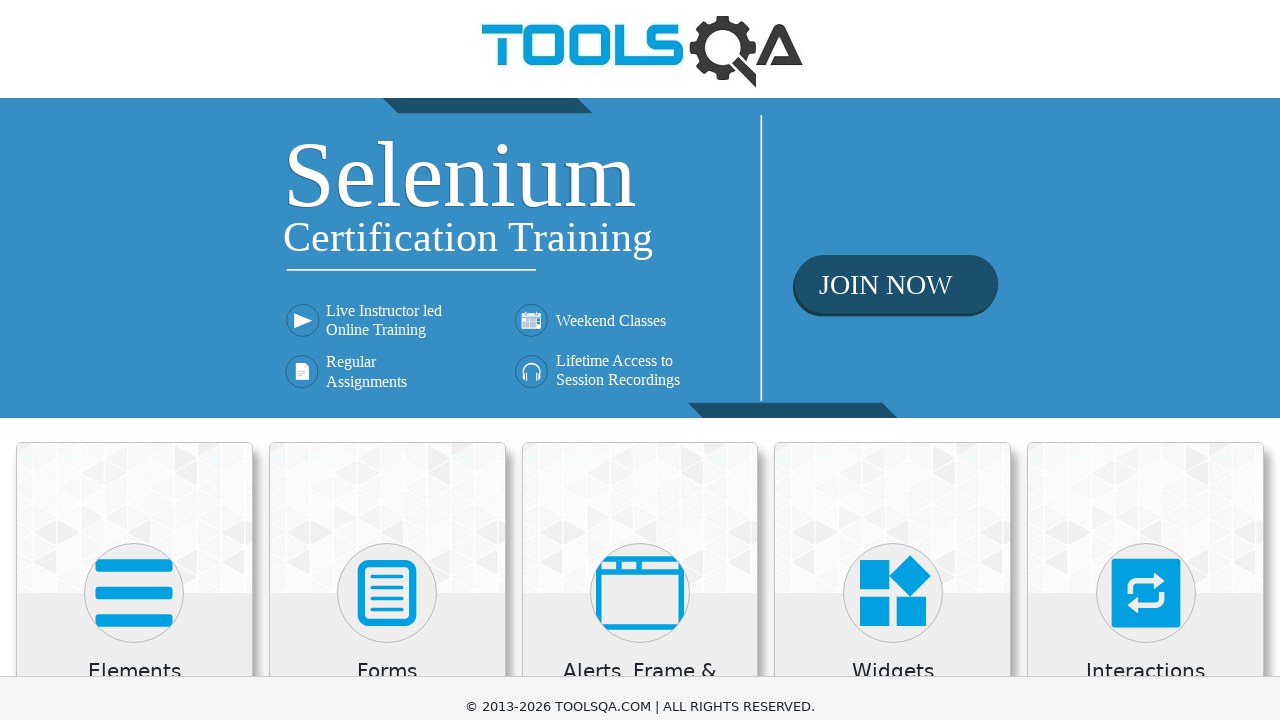

Clicked on 'Alerts, Frame & Windows' menu at (640, 285) on xpath=//h5[text()='Alerts, Frame & Windows']
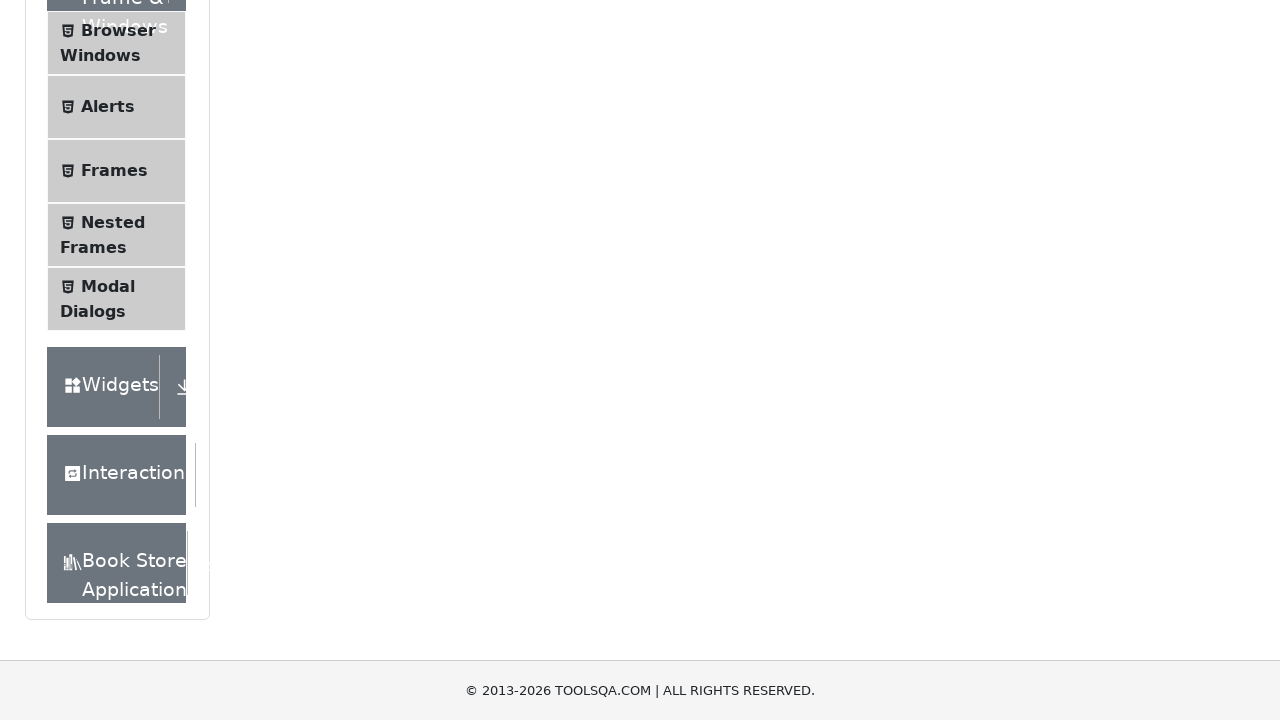

Clicked on 'Frames' submenu at (114, 171) on xpath=//span[text()='Frames']
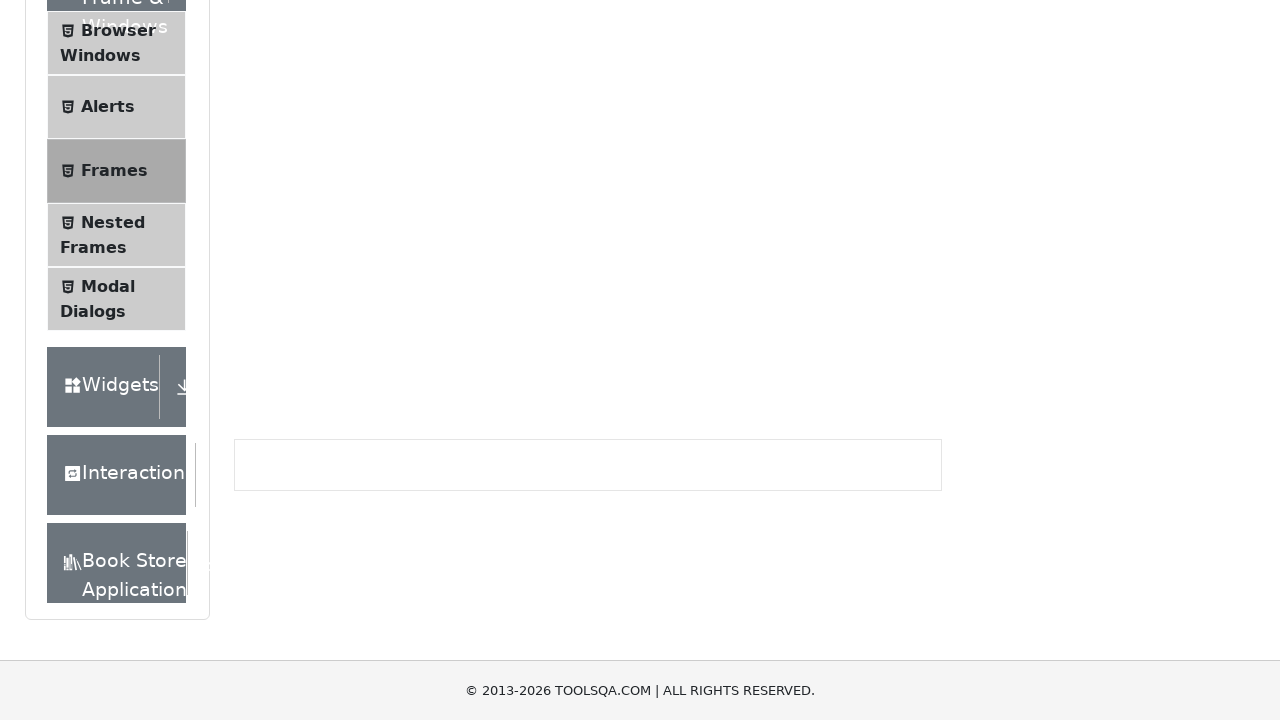

Scrolled down 400px to see frames
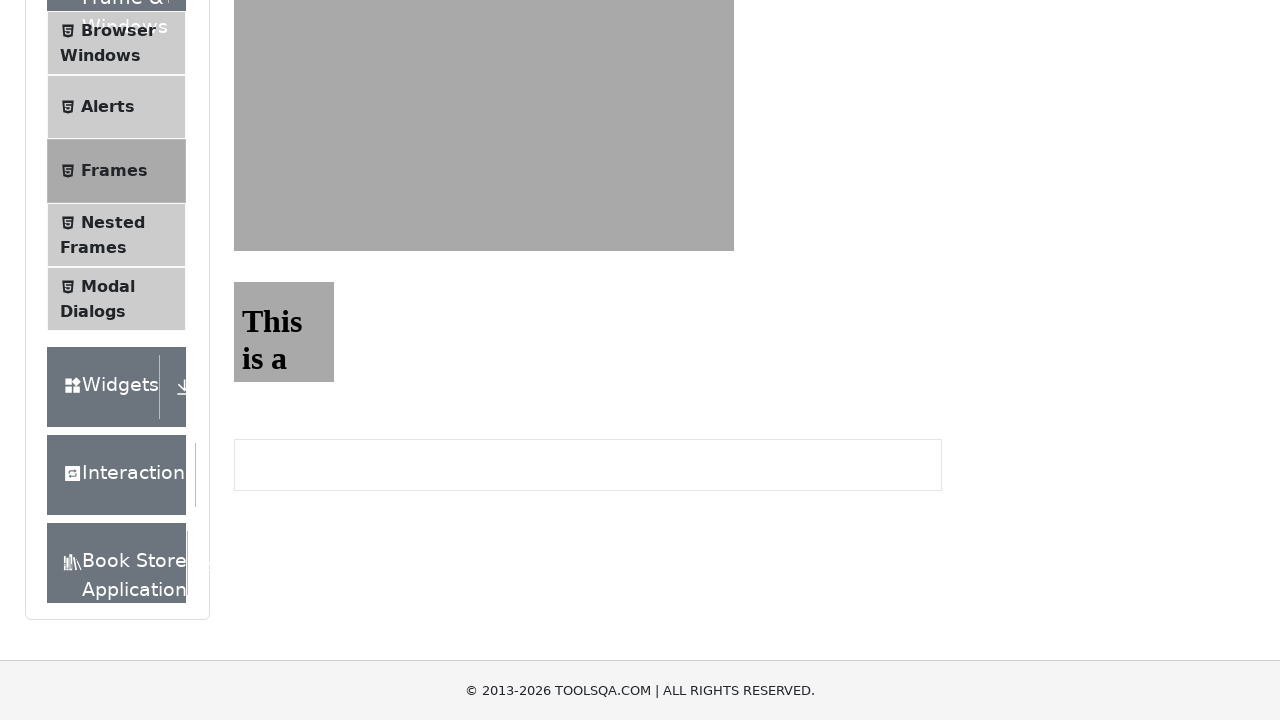

Located frame1 element
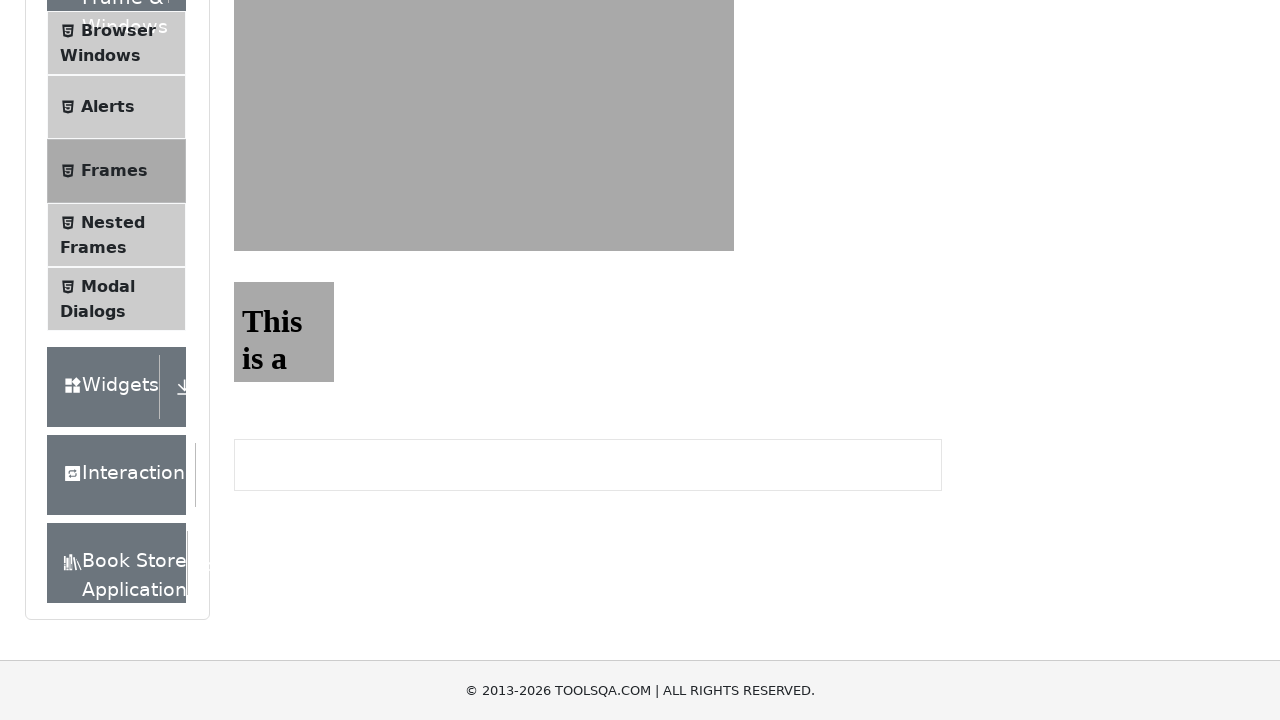

Located sample heading in frame1
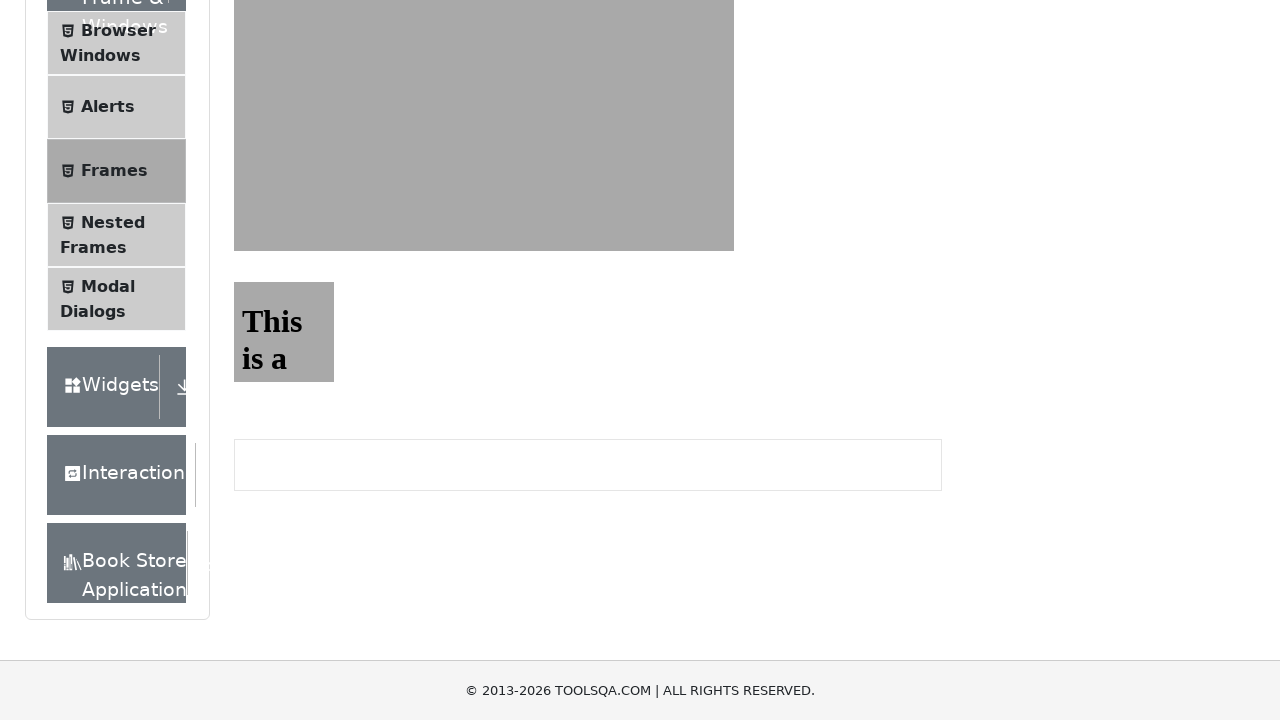

Waited for sample heading in frame1 to be ready
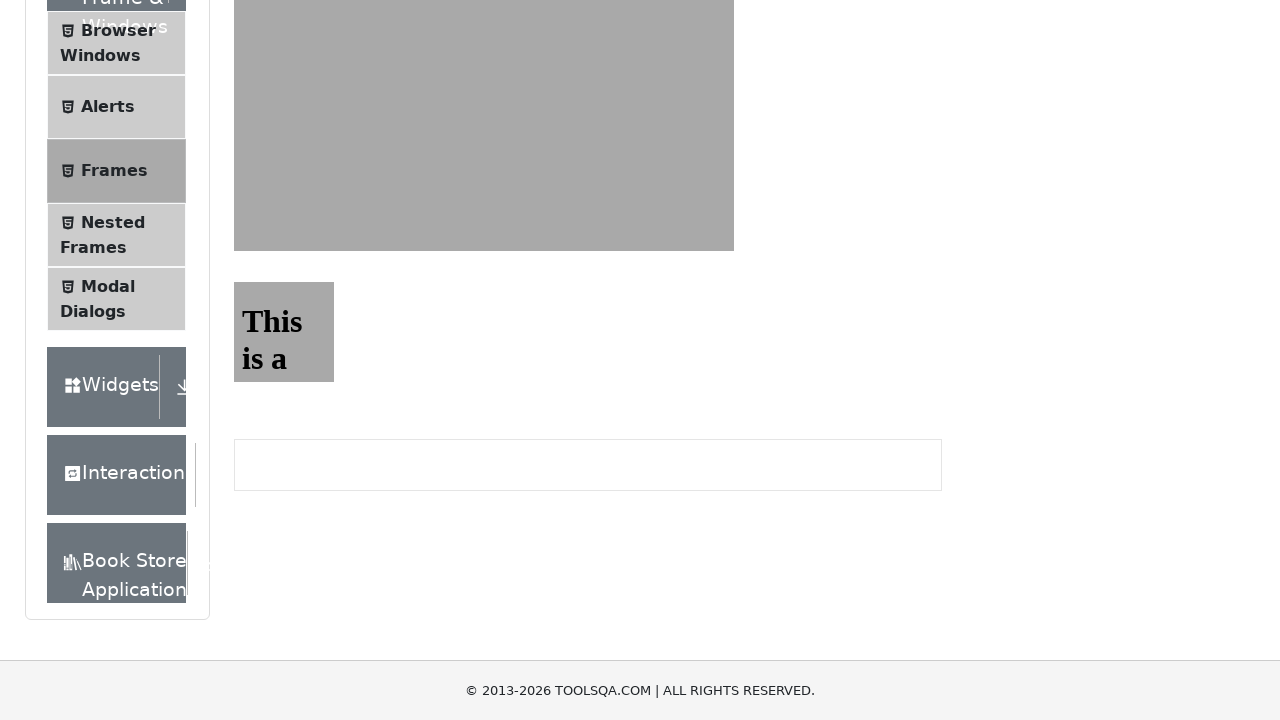

Located frame2 element
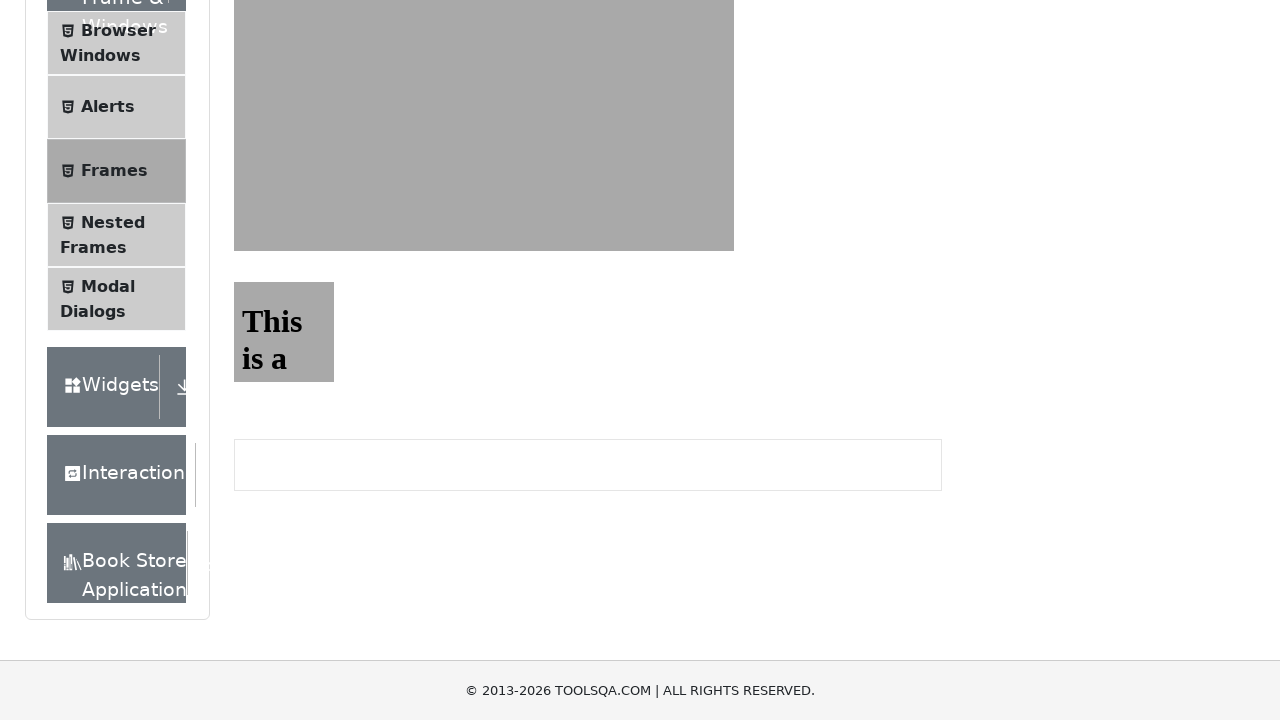

Located sample heading in frame2
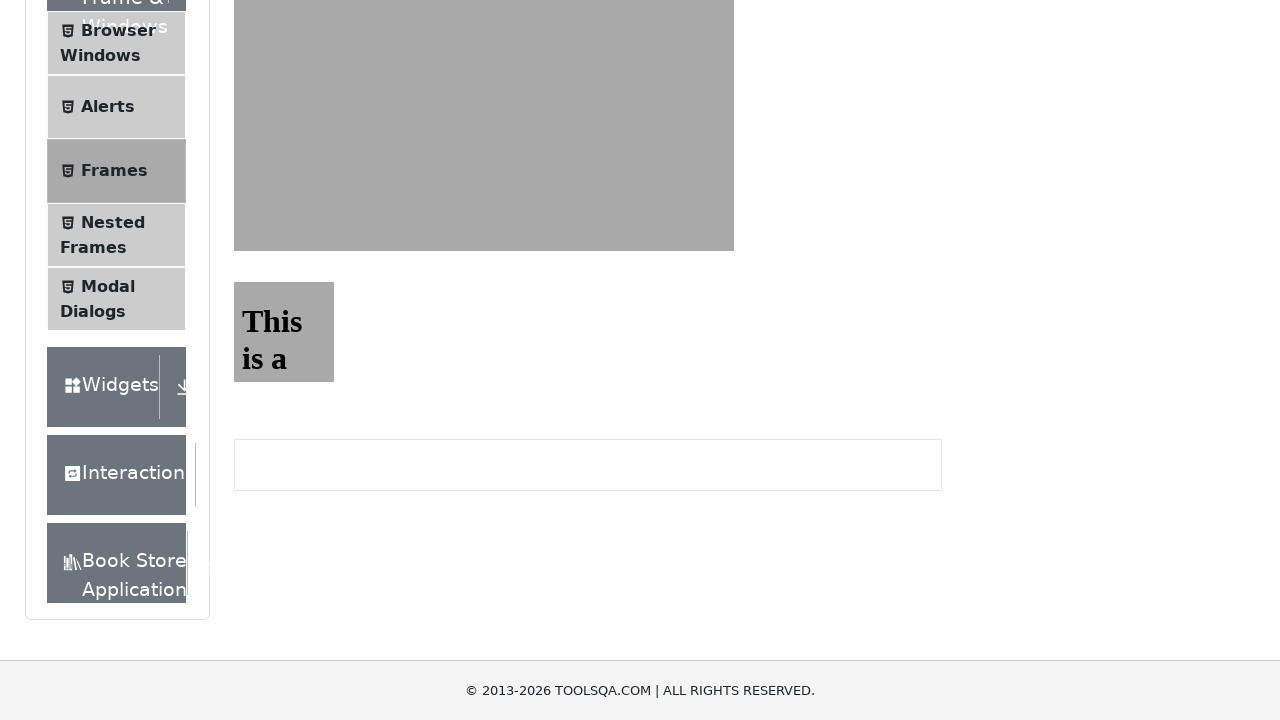

Waited for sample heading in frame2 to be ready
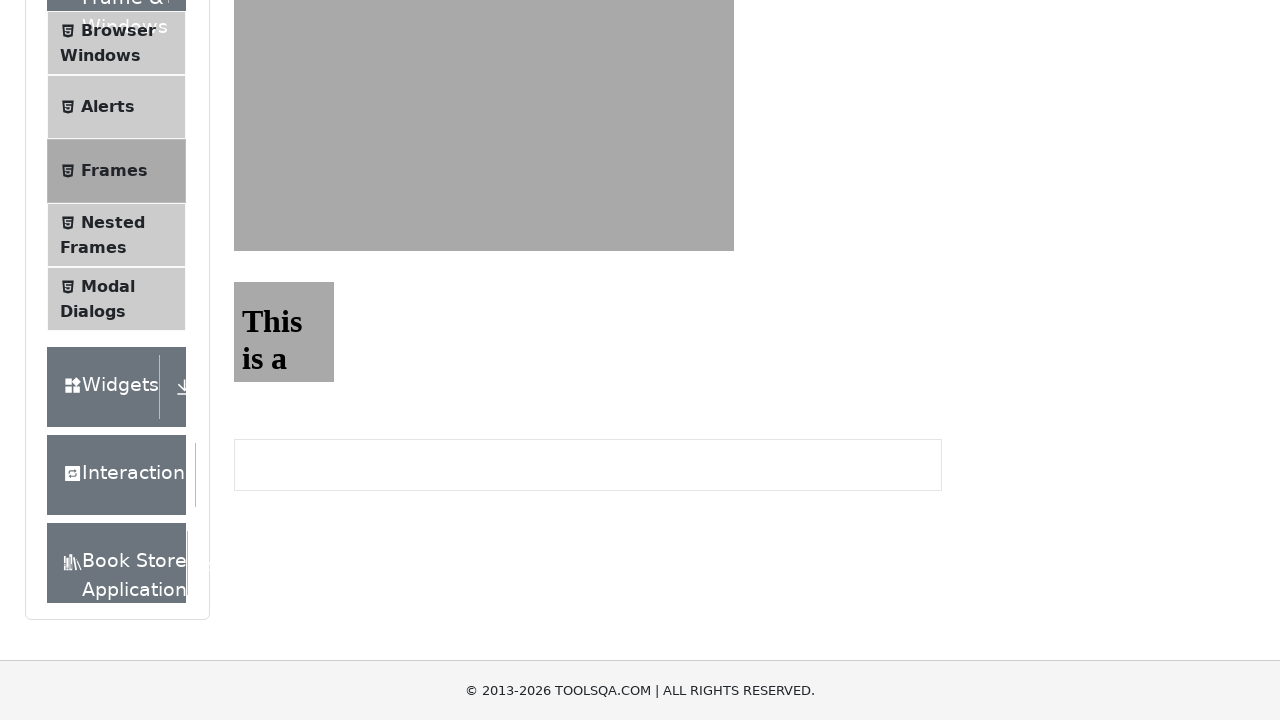

Scrolled slightly by 50px in both directions
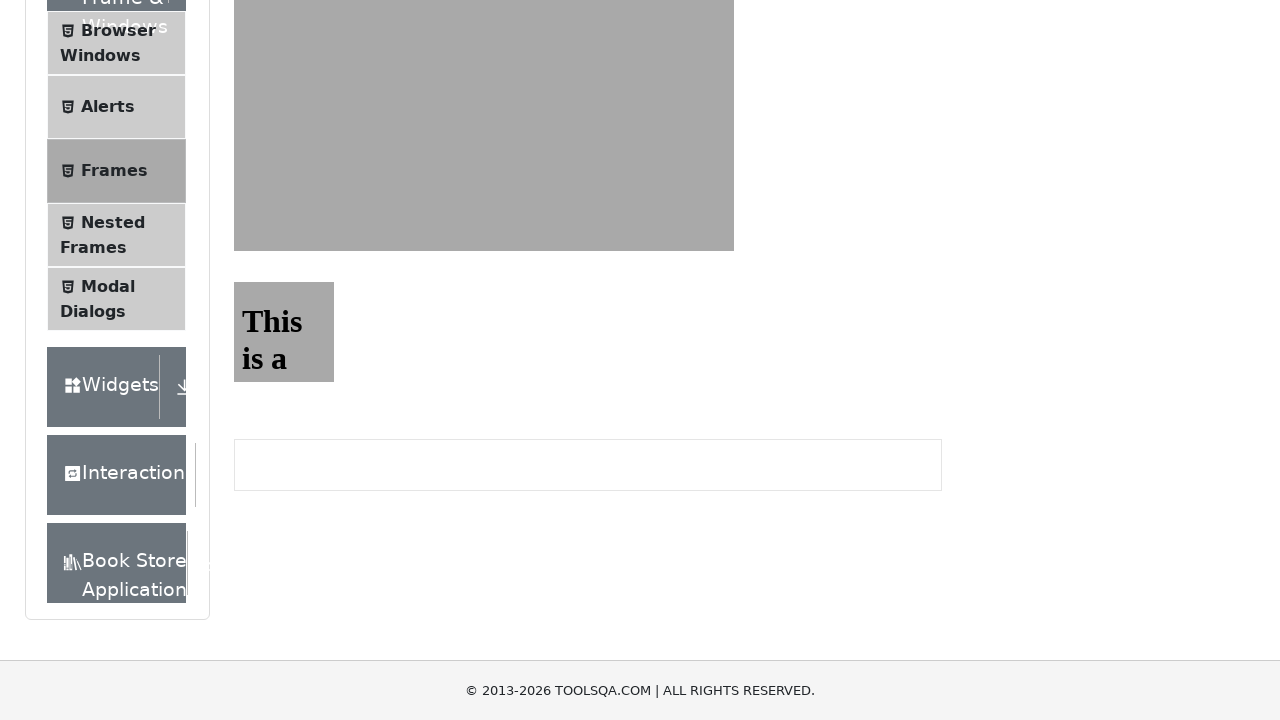

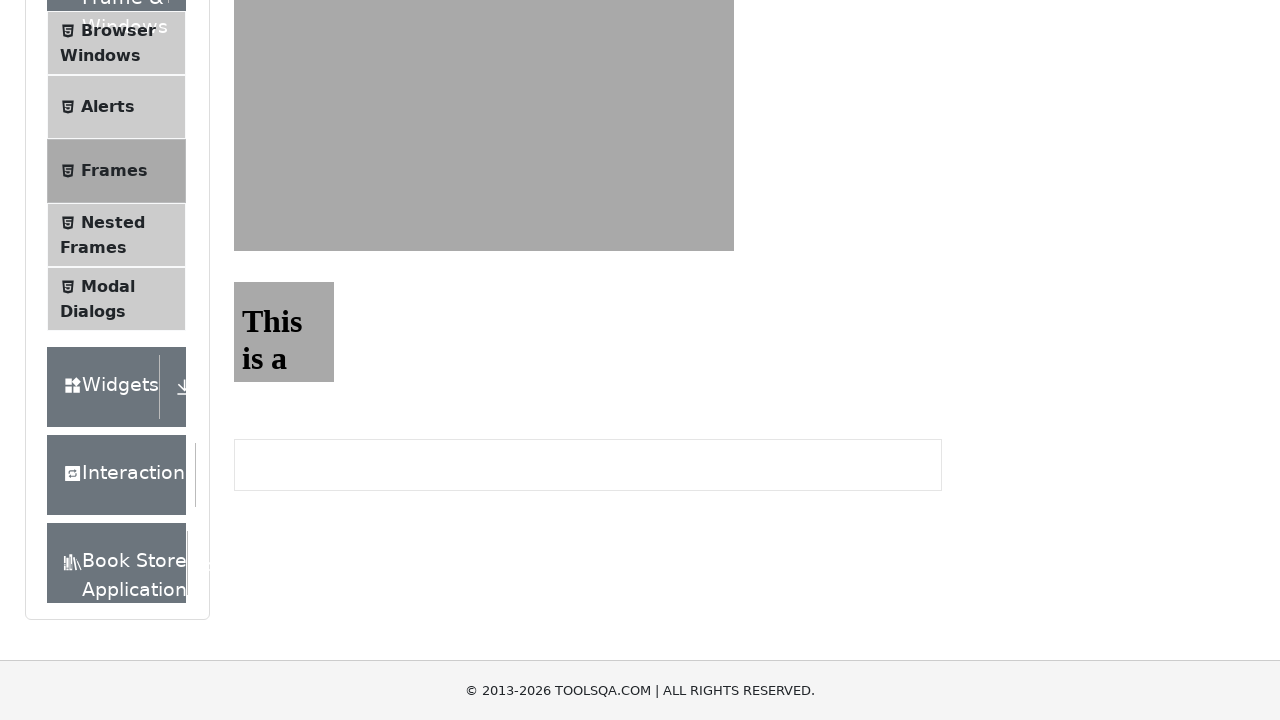